Tests keyboard actions on a text comparison tool by selecting all text in the first editor, copying it, and pasting it into the second editor

Starting URL: https://extendsclass.com/text-compare.html

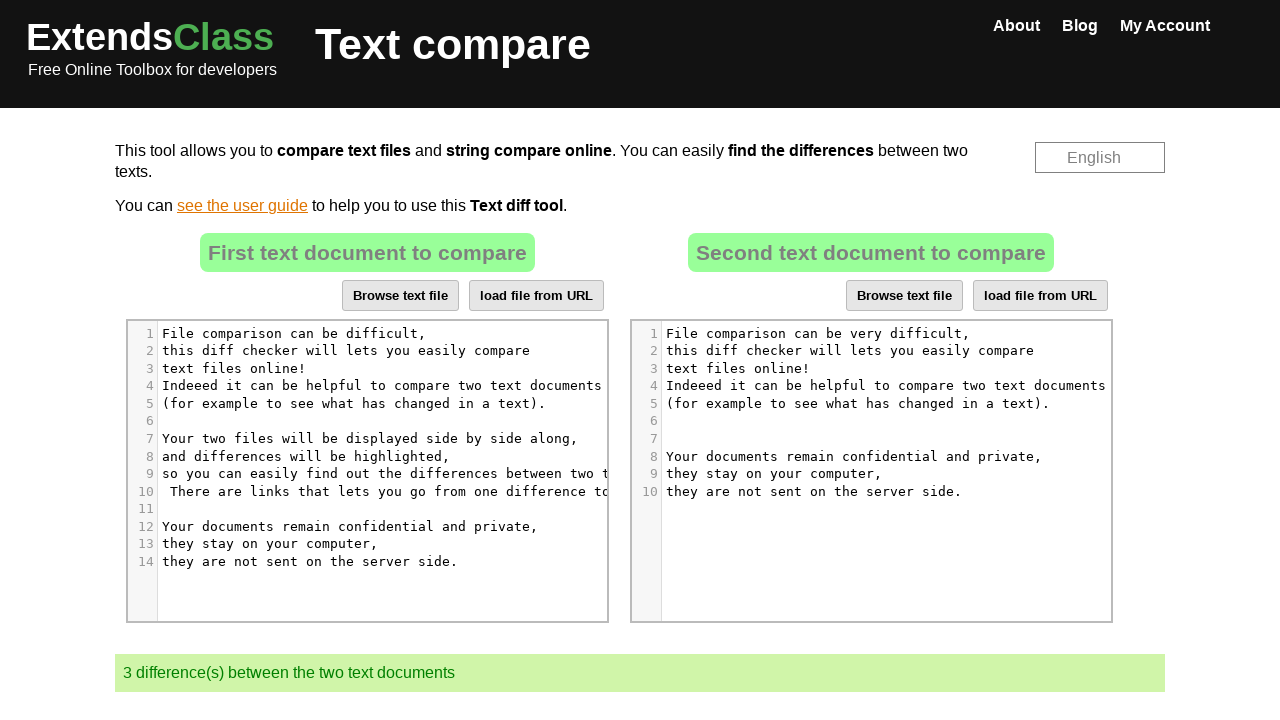

Located the first text editor area
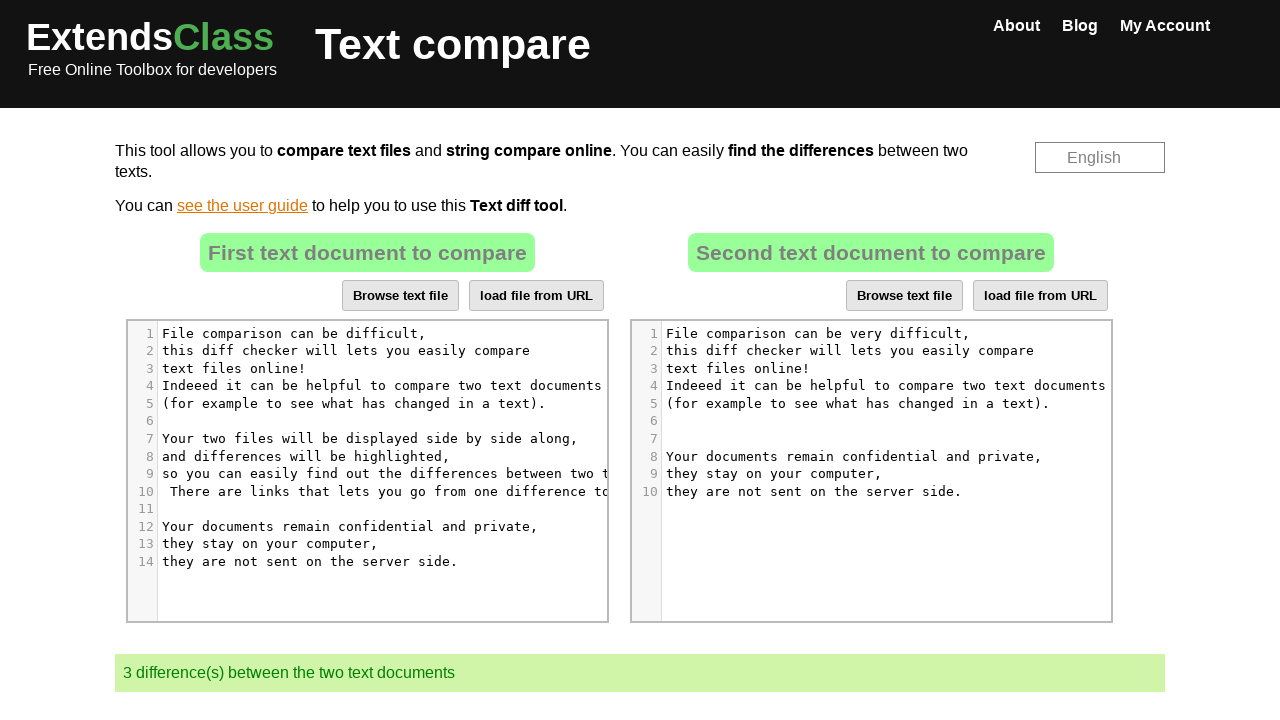

Clicked on the first text editor at (406, 448) on xpath=//div[@id='dropZone']//div[@class='CodeMirror-sizer']
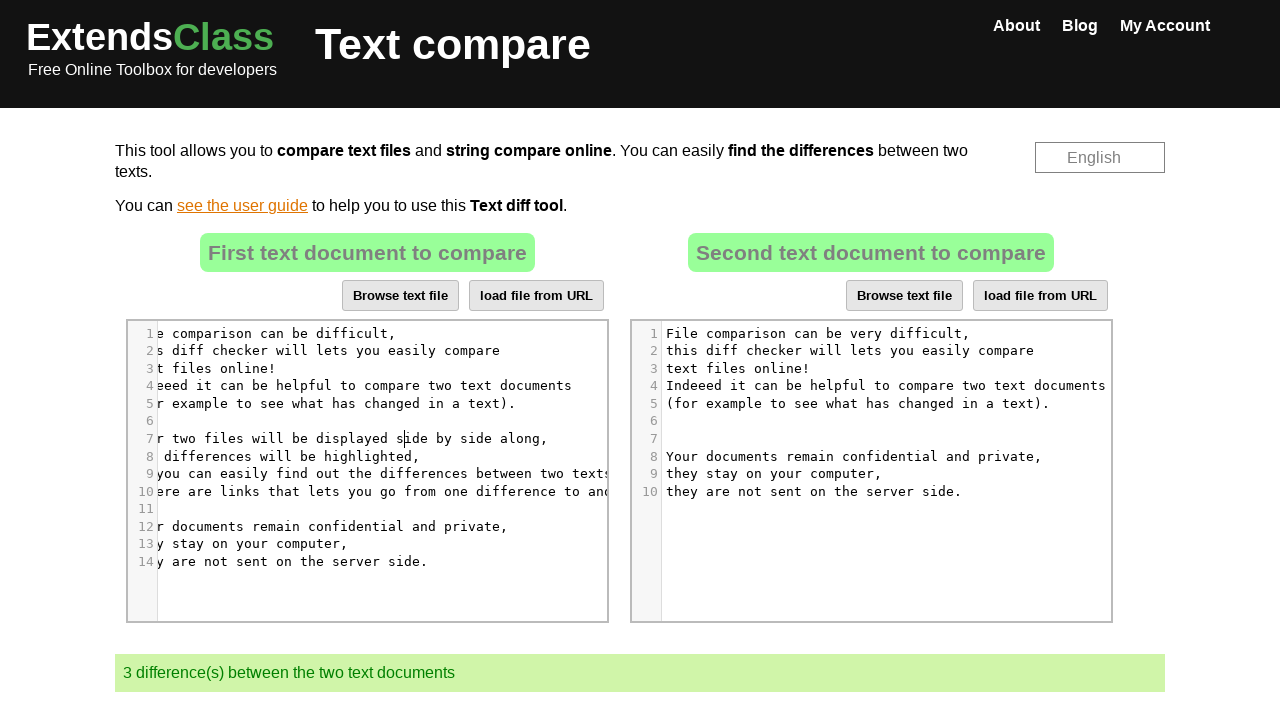

Pressed Control key down
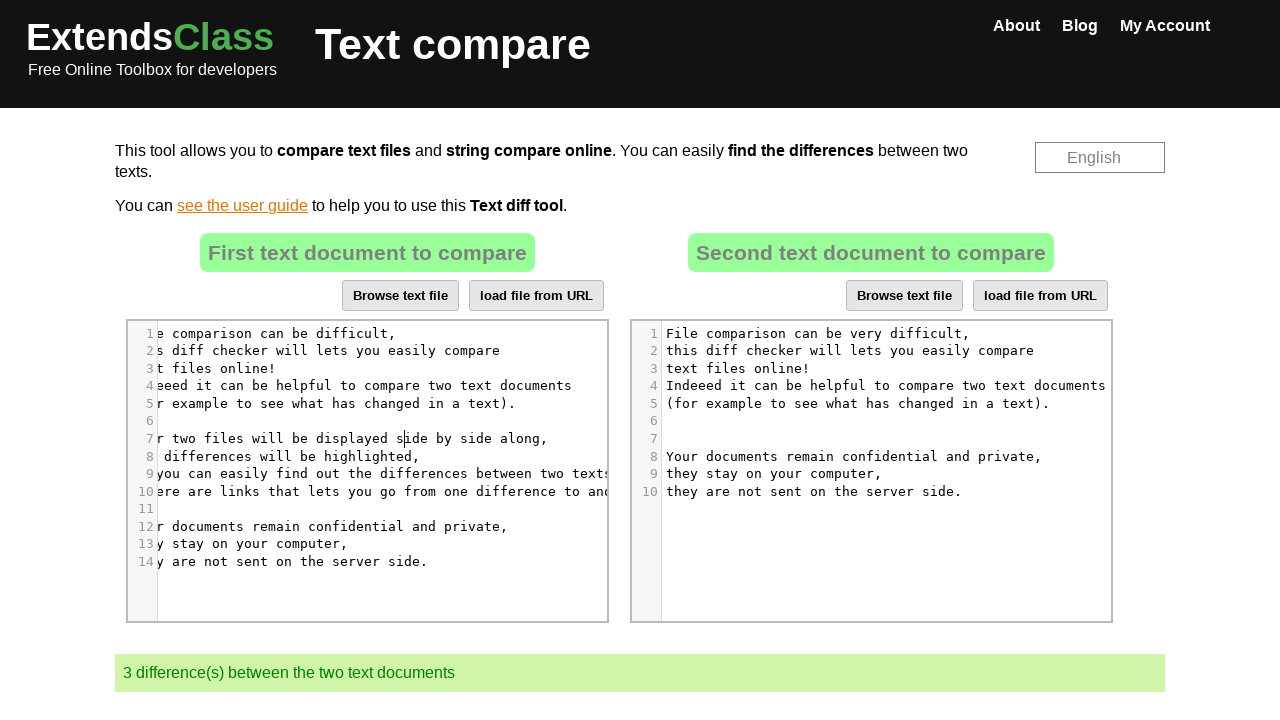

Selected all text in first editor (Ctrl+A)
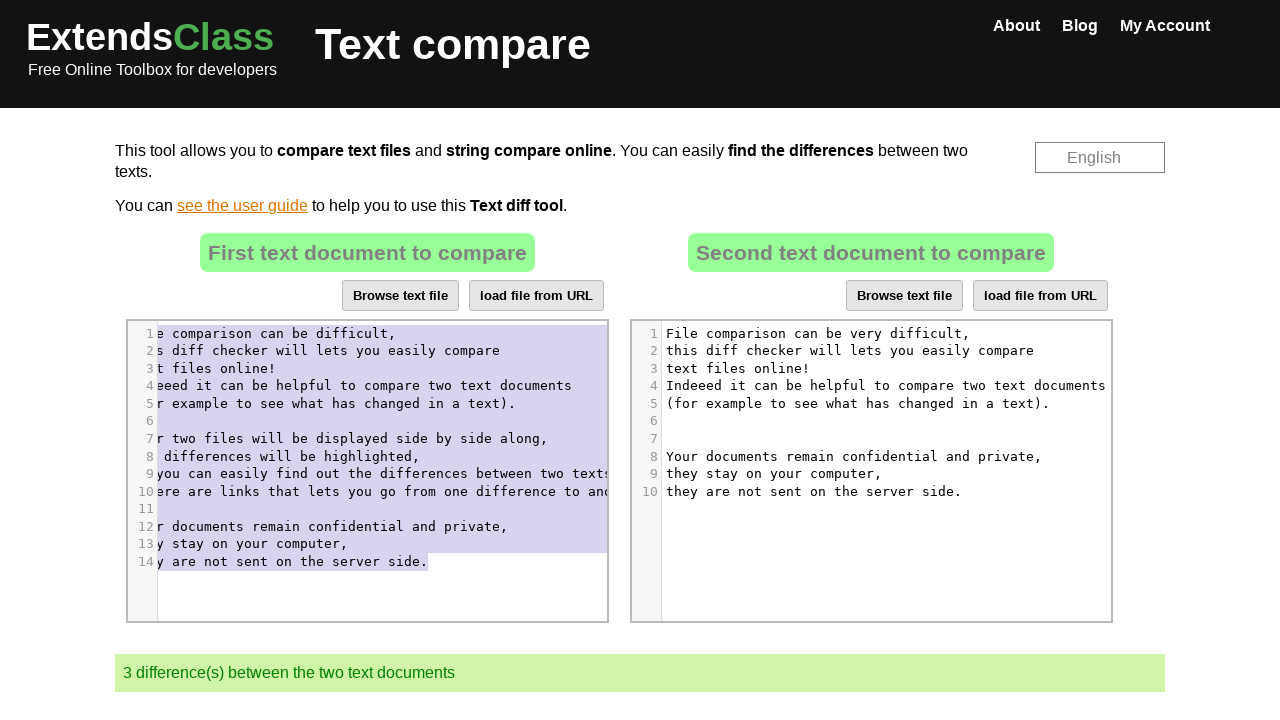

Copied selected text from first editor (Ctrl+C)
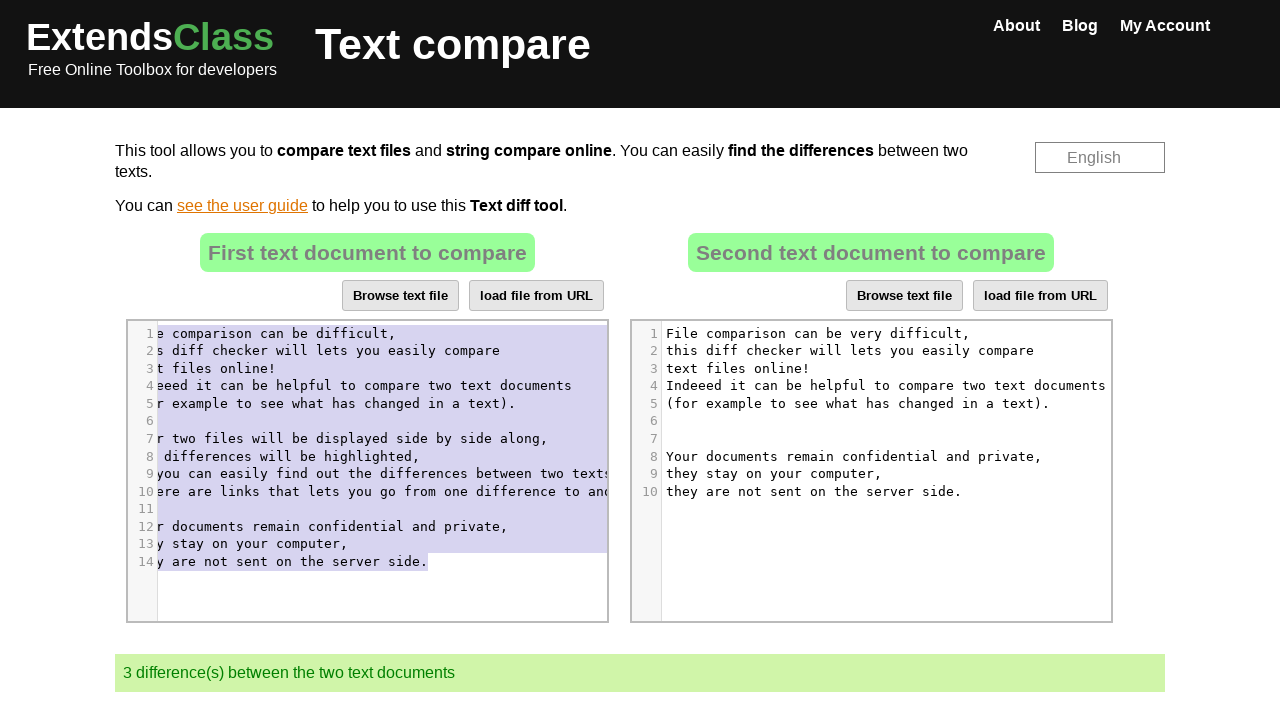

Released Control key
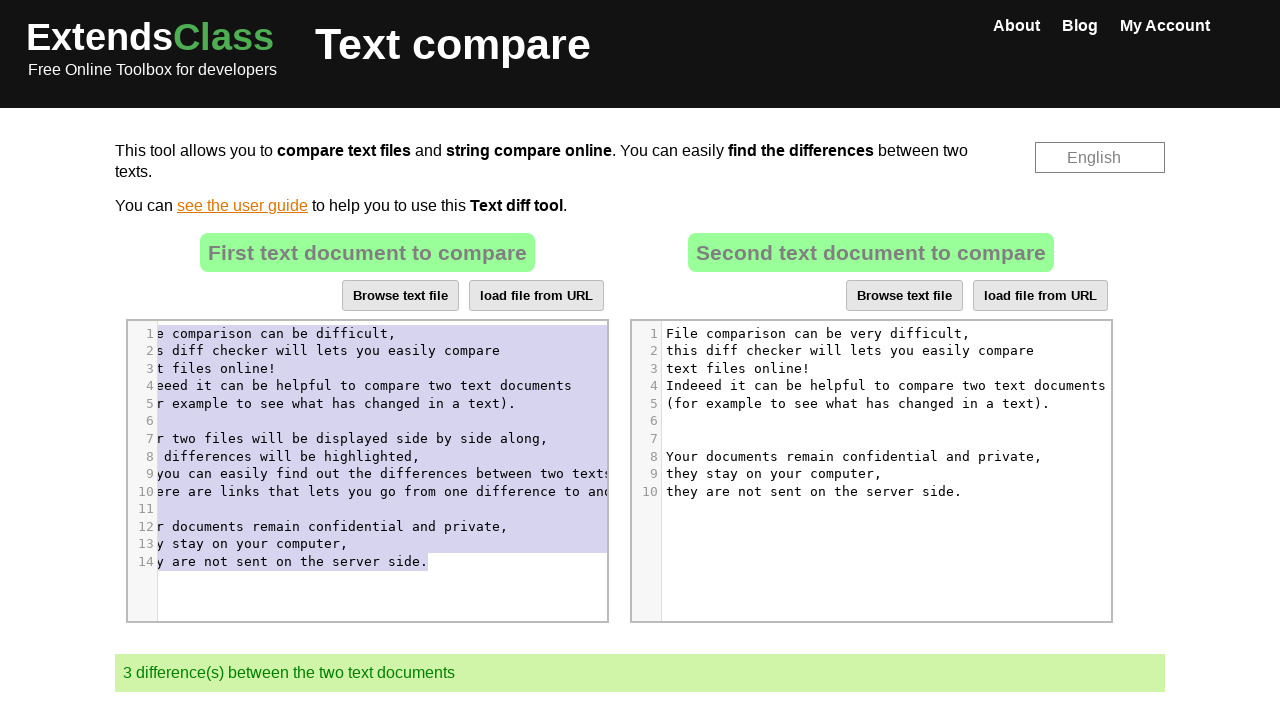

Located the second text editor area
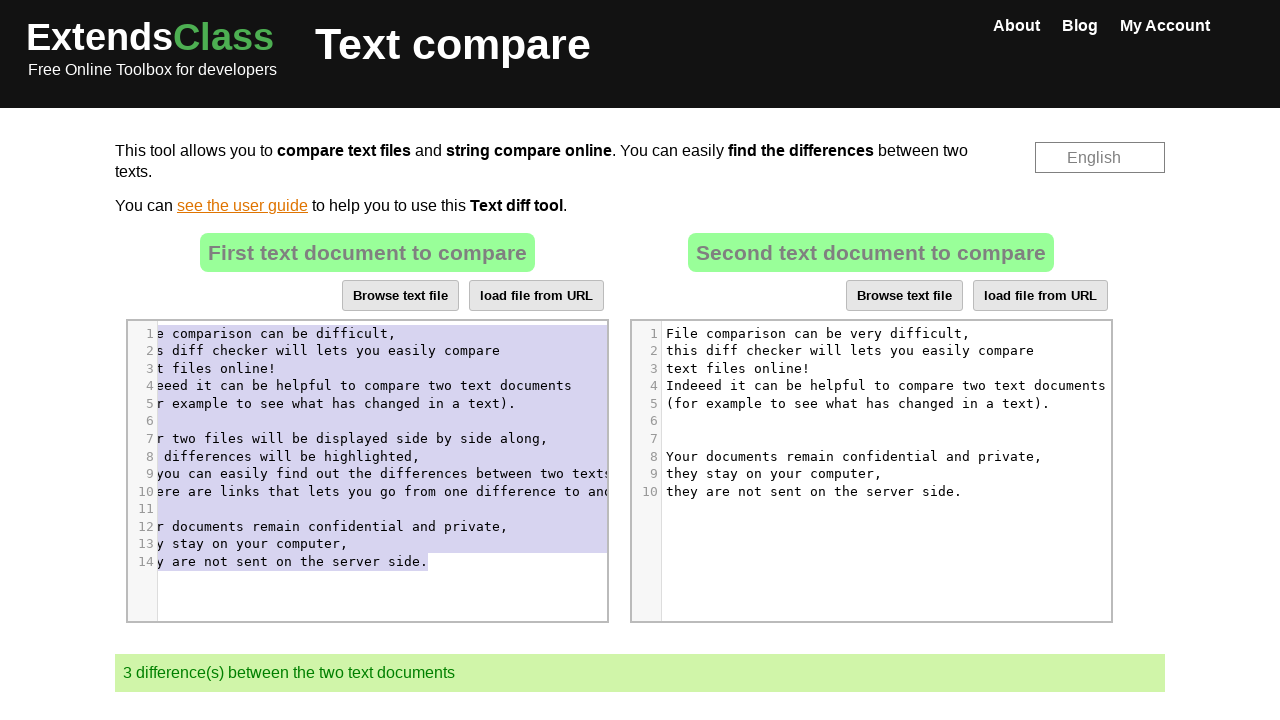

Clicked on the second text editor at (886, 486) on xpath=//div[@id='dropZone2']//div[@class='CodeMirror-scroll']
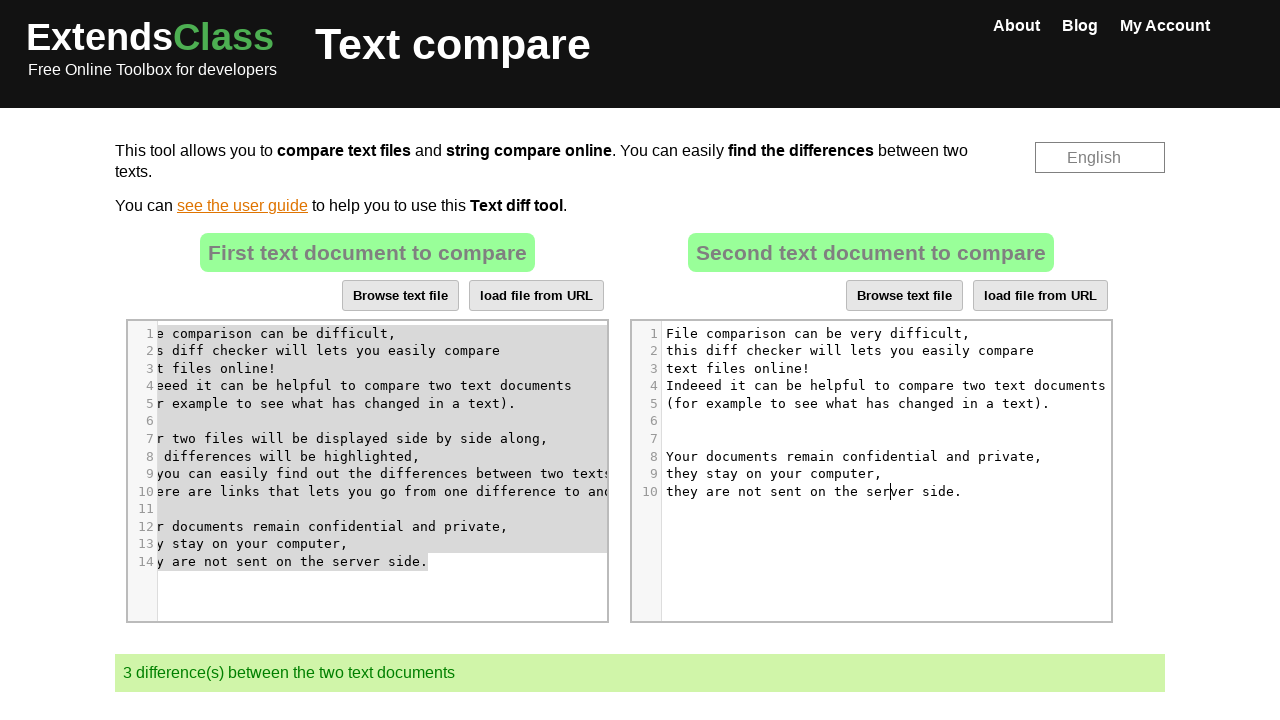

Pressed Control key down
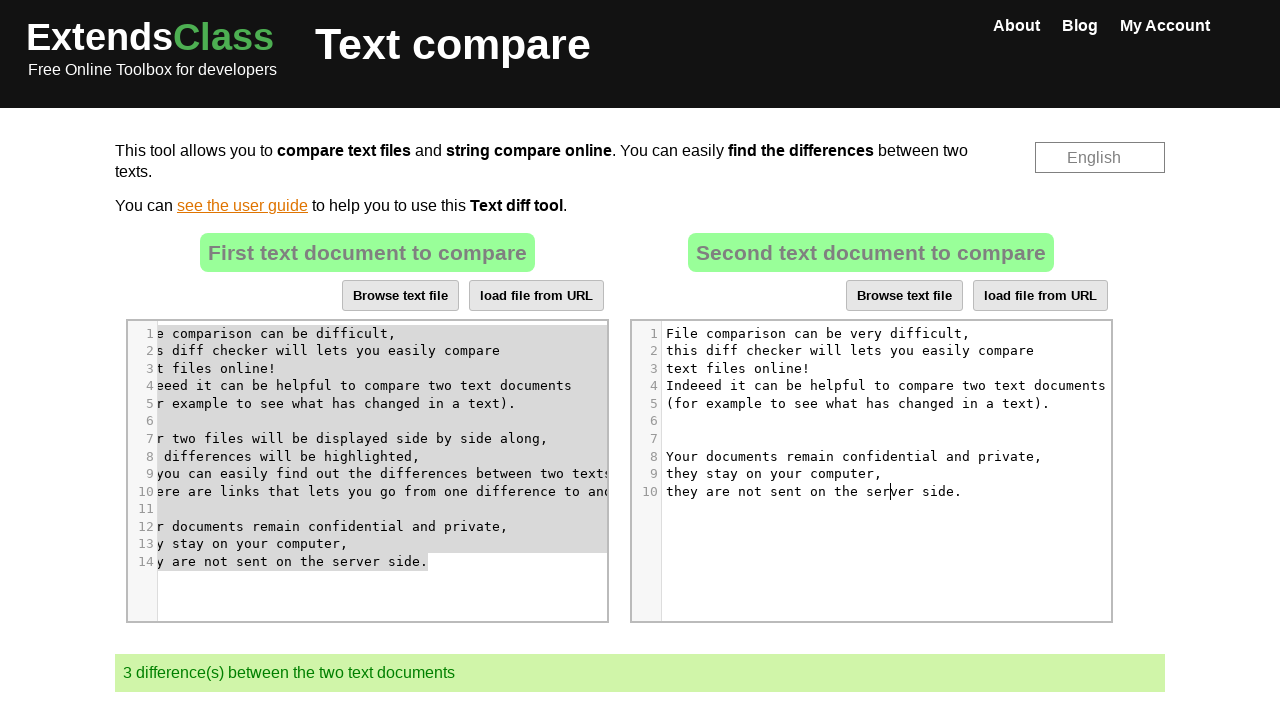

Selected all text in second editor (Ctrl+A)
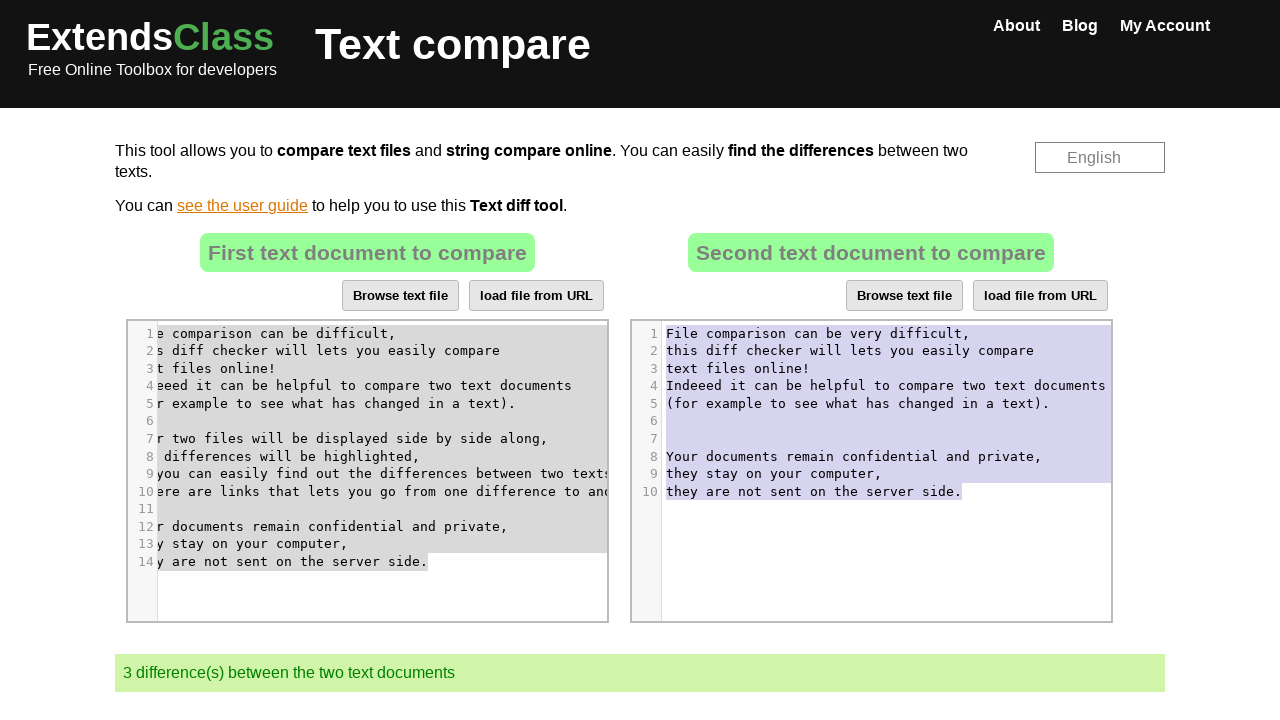

Pasted copied text into second editor (Ctrl+V)
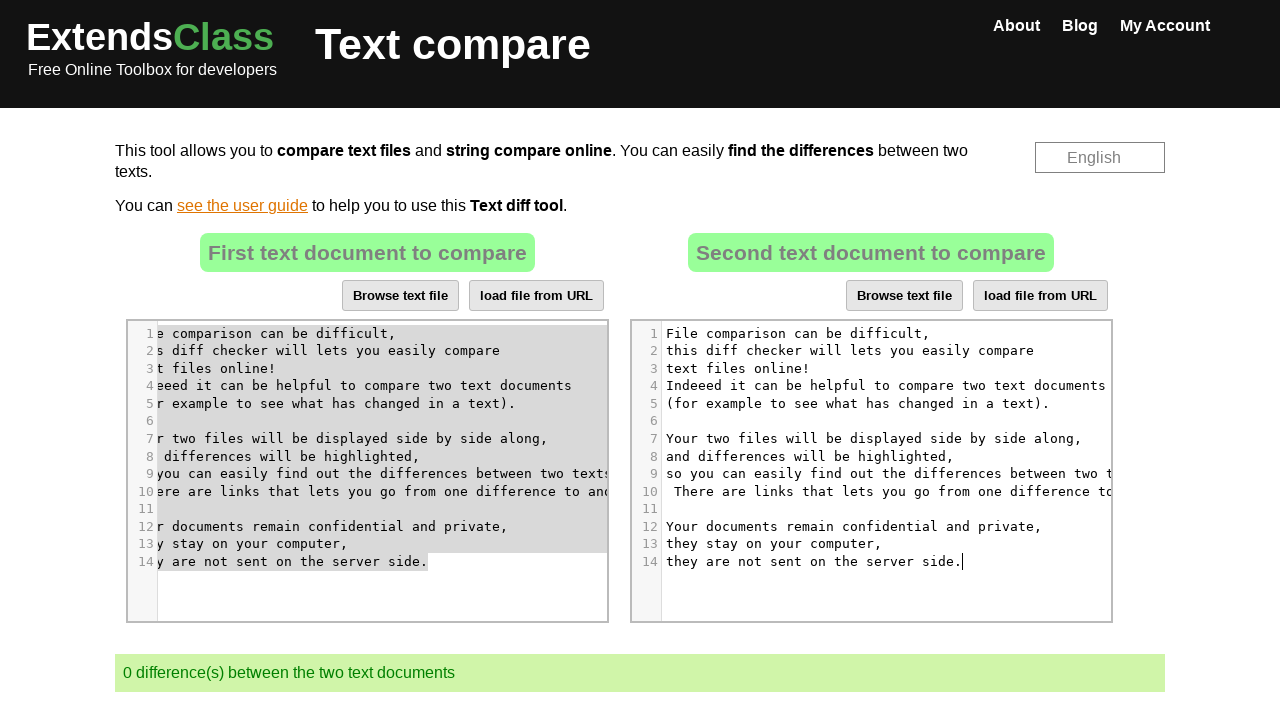

Released Control key
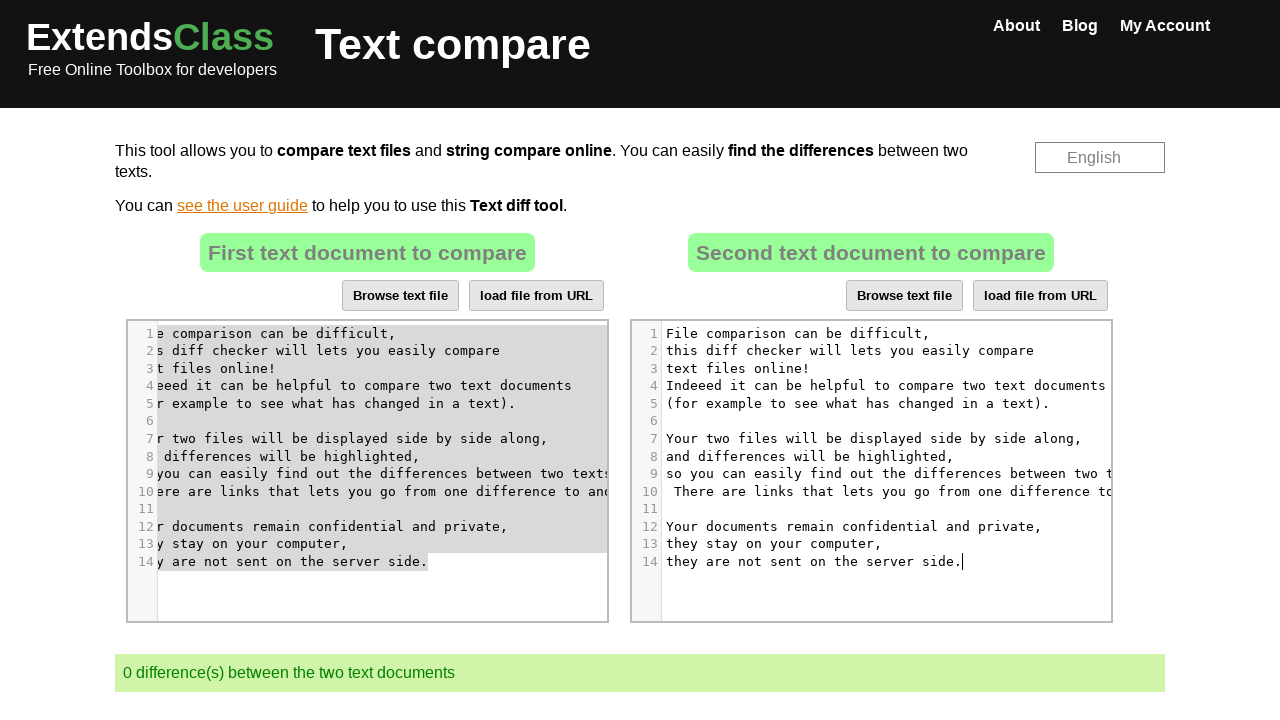

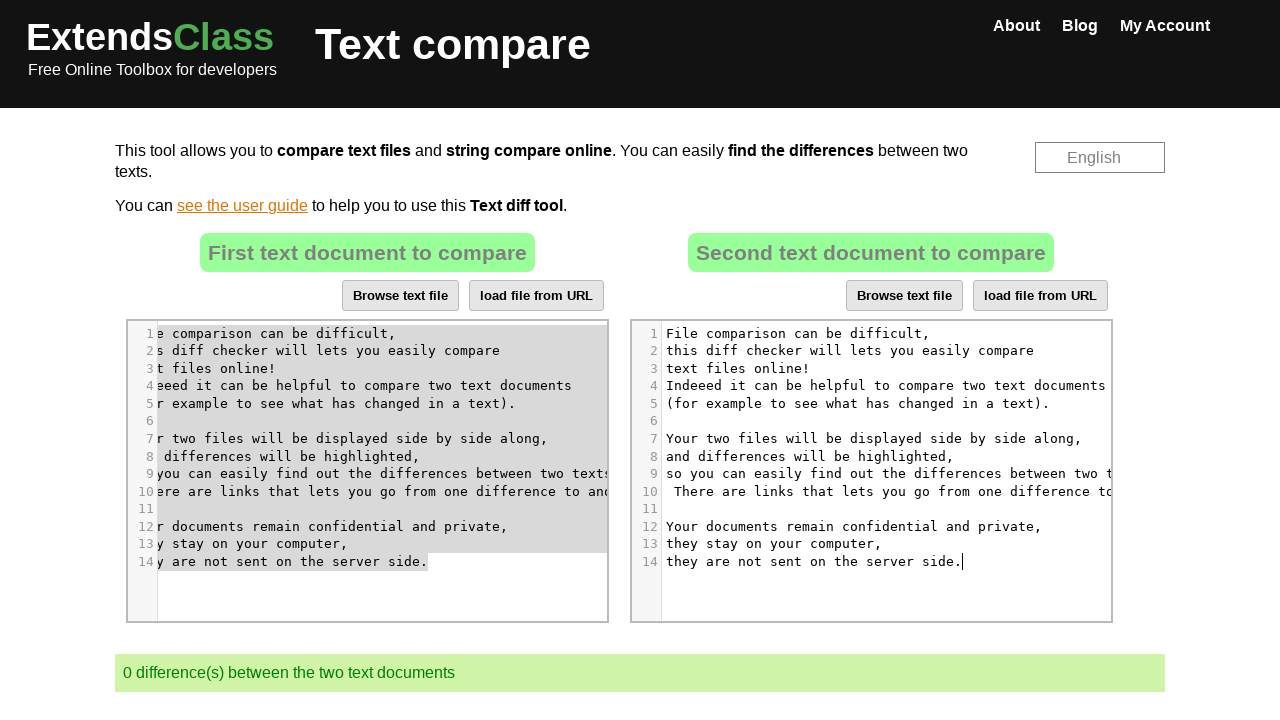